Tests dynamic content loading by clicking a Start button and waiting for hidden content to become visible

Starting URL: https://the-internet.herokuapp.com/dynamic_loading/1

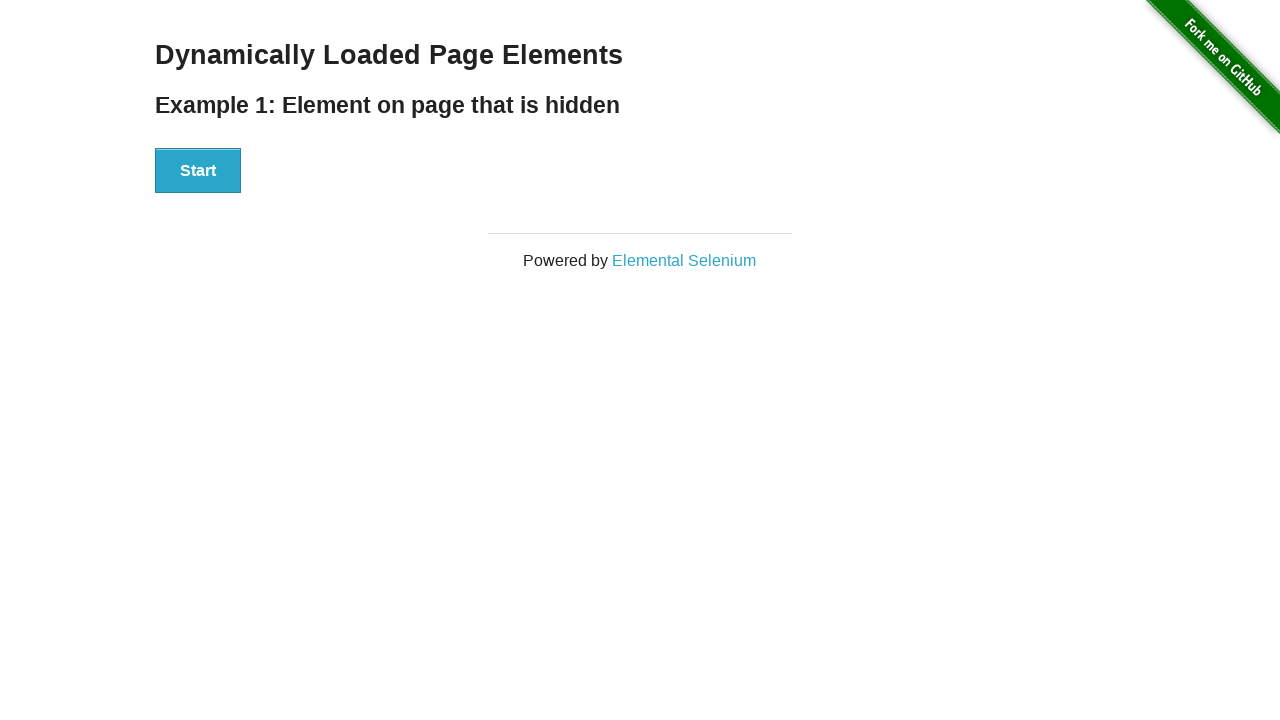

Clicked the Start button to trigger dynamic loading at (198, 171) on xpath=//button[text()='Start']
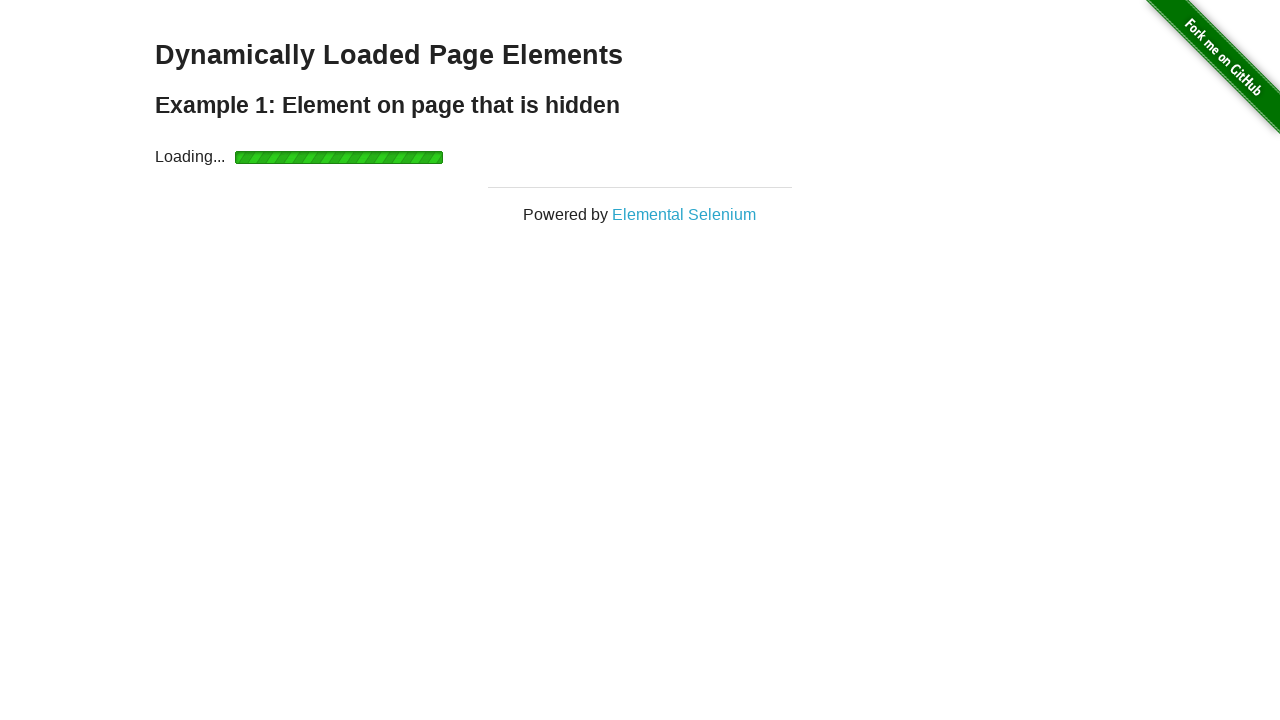

Waited for dynamically loaded 'Hello World!' content to become visible
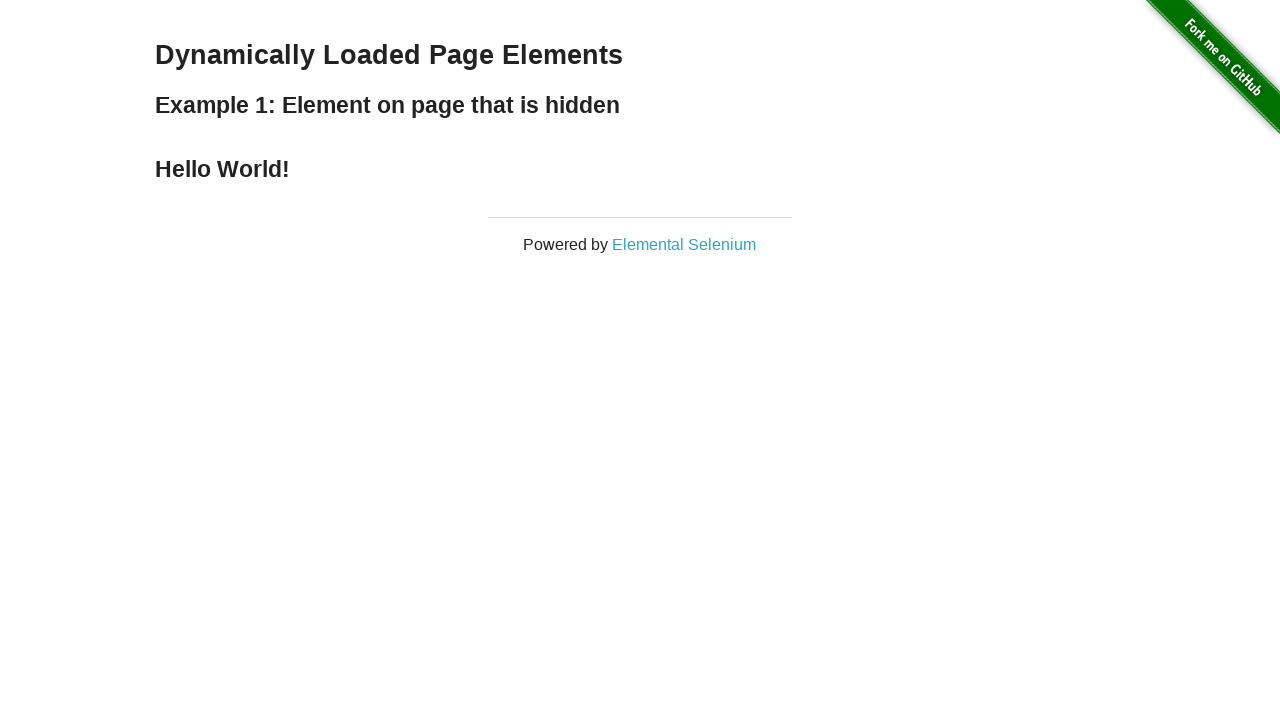

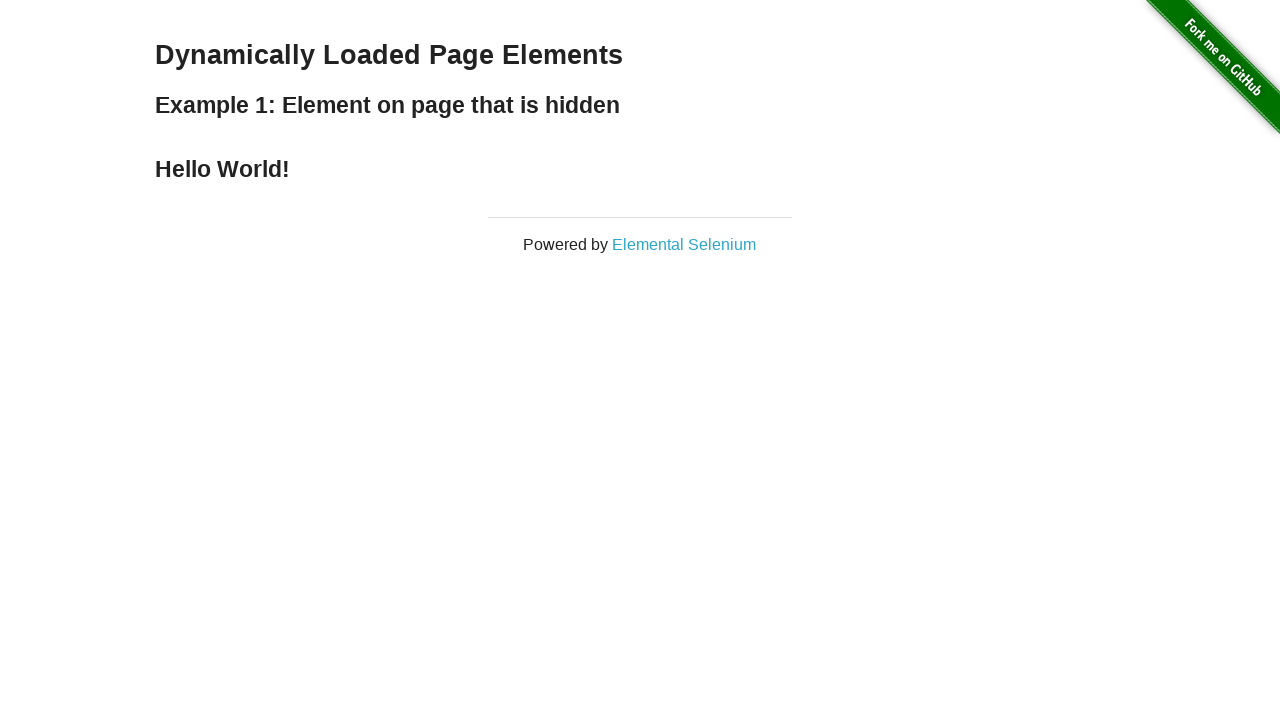